Tests file download functionality by navigating to a download page, clicking the first download link, and waiting for the download to complete.

Starting URL: http://the-internet.herokuapp.com/download

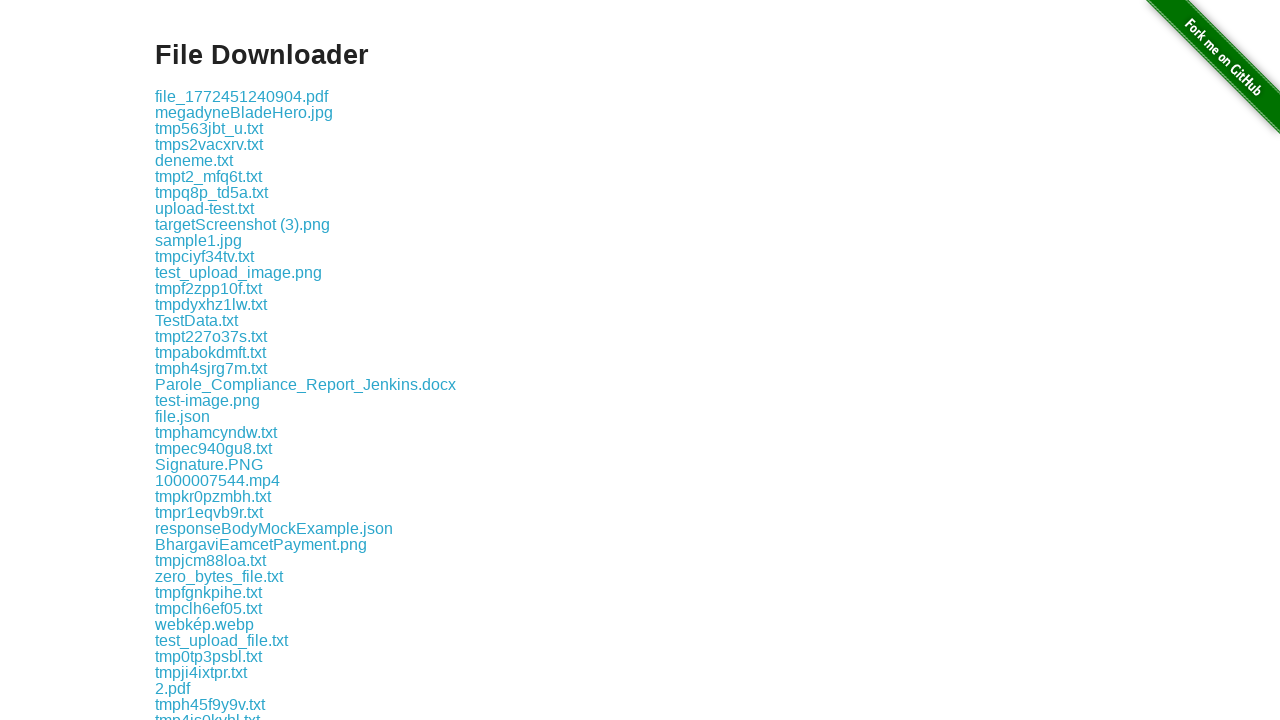

Clicked the first download link at (242, 96) on .example a
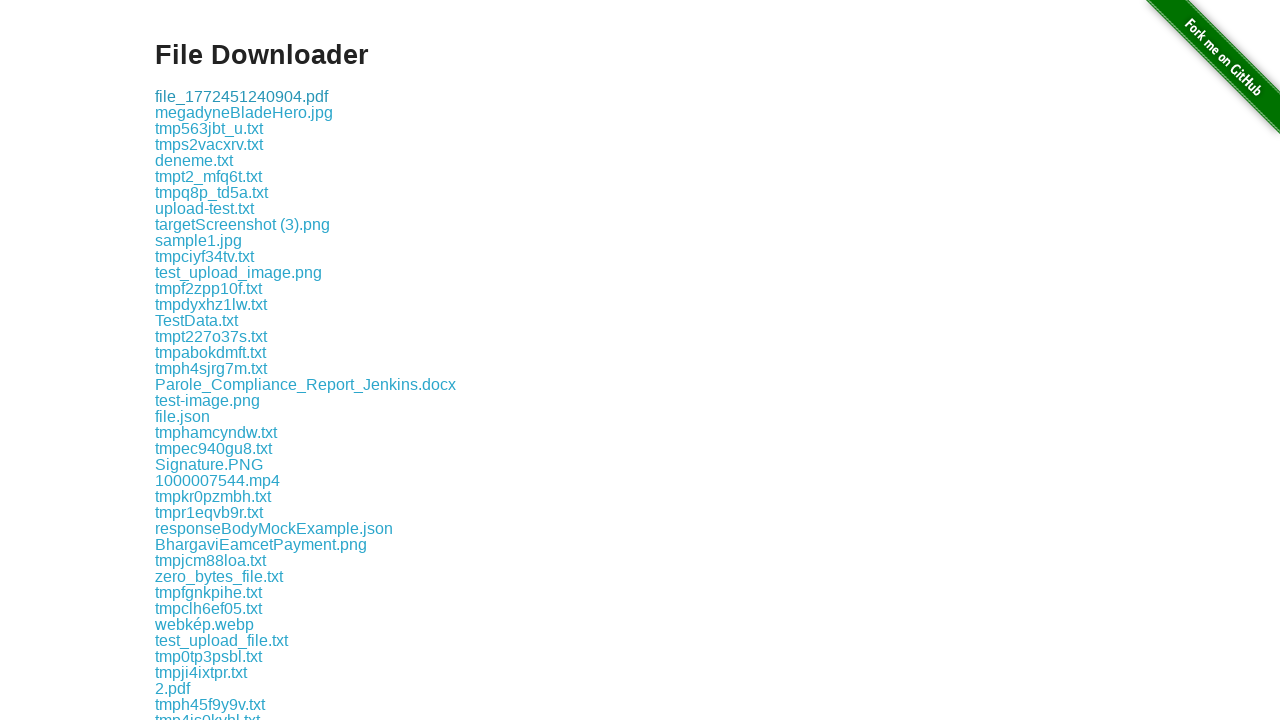

Waited for download to complete
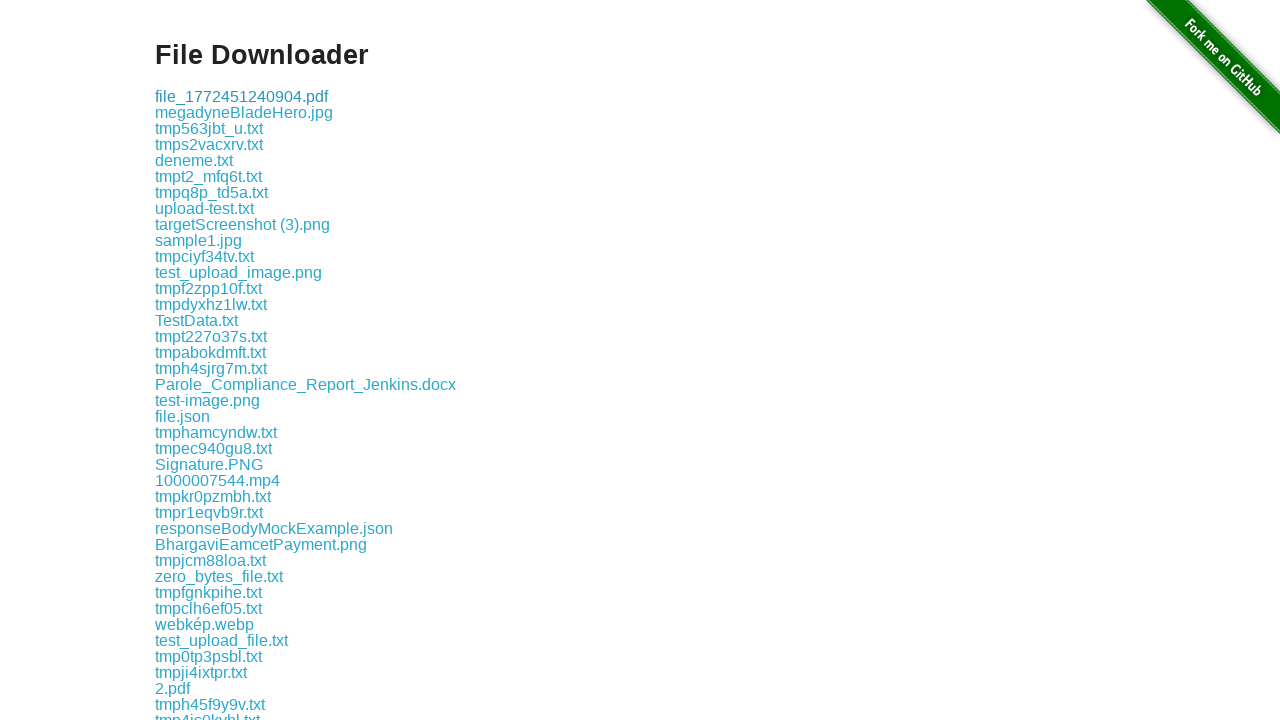

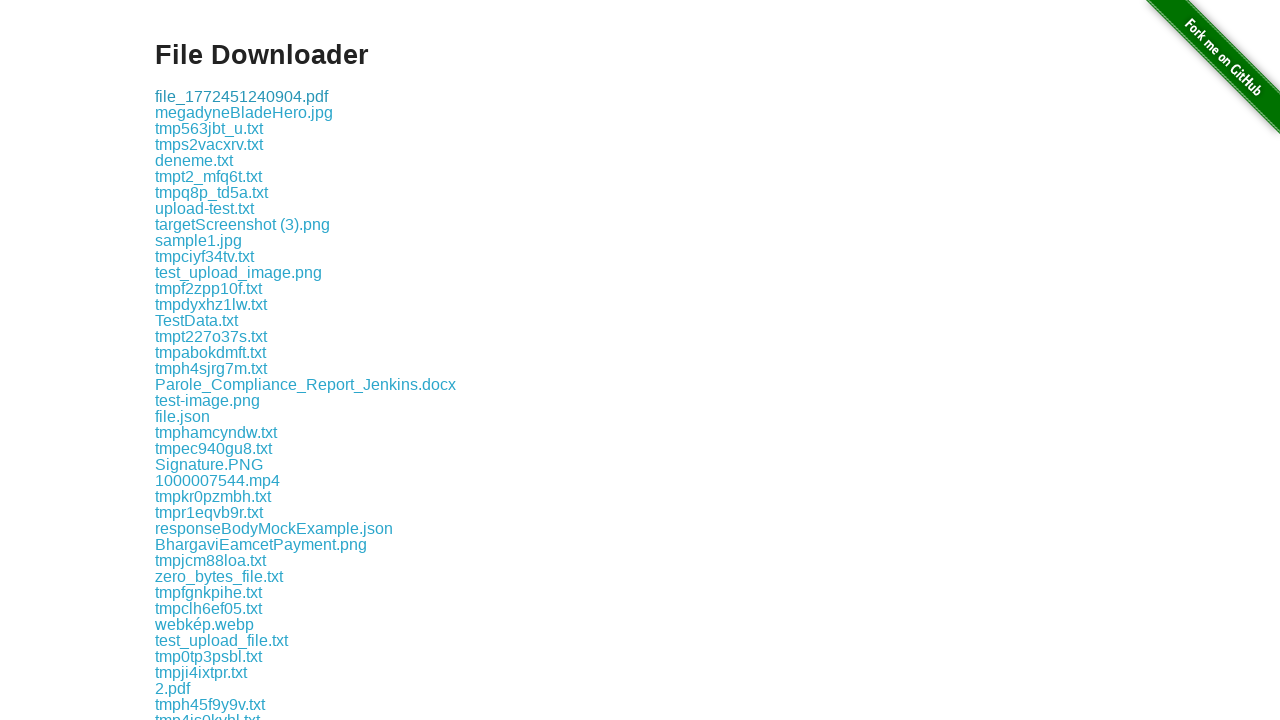